Tests navigation on Playwright docs site by clicking "Get started", then clicking the navbar dropdown and selecting the second menu item.

Starting URL: https://playwright.dev

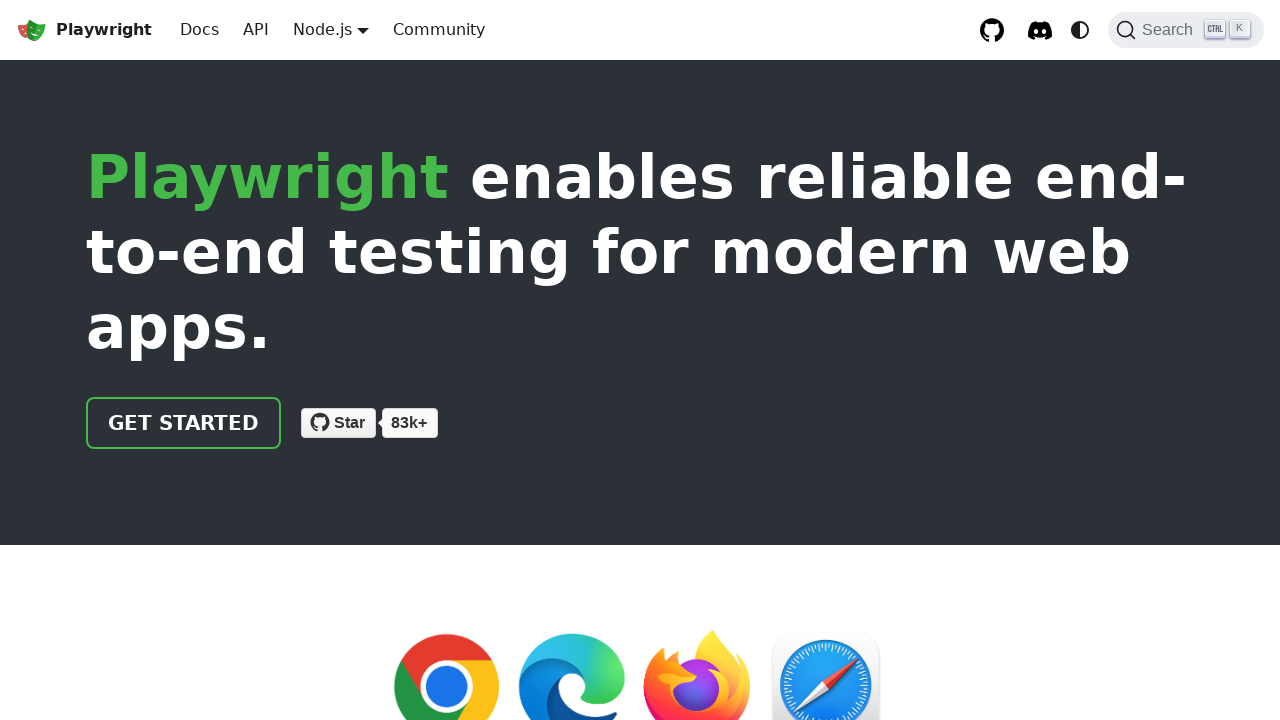

Clicked 'Get started' link at (184, 423) on internal:role=link[name="Get started"i]
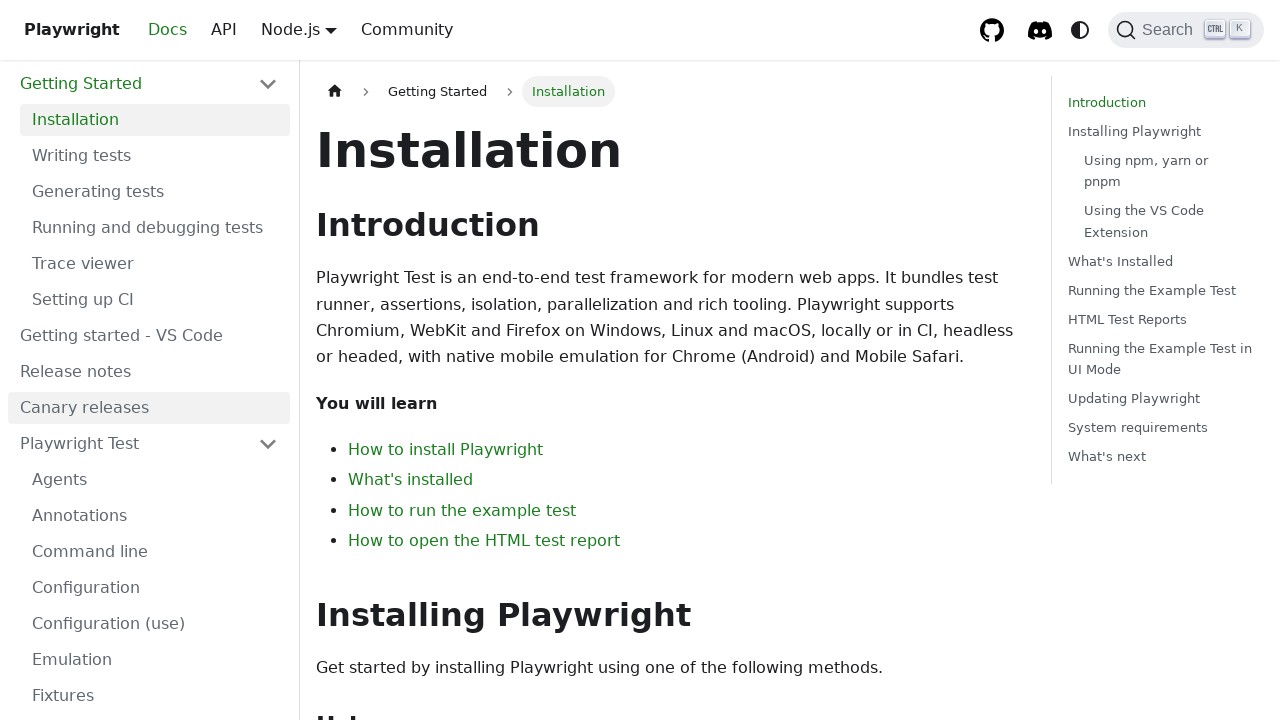

Navigation to docs/intro completed
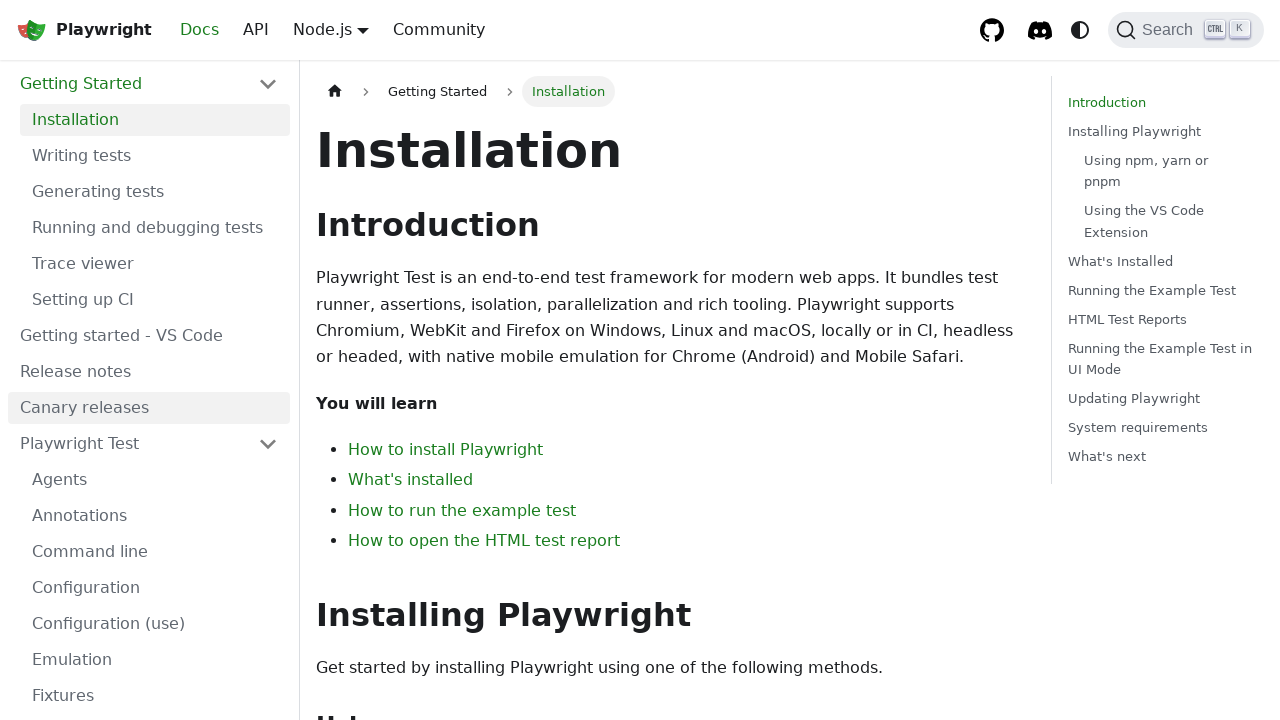

Clicked navbar dropdown to open menu at (322, 29) on xpath=//*[@class='navbar__link']
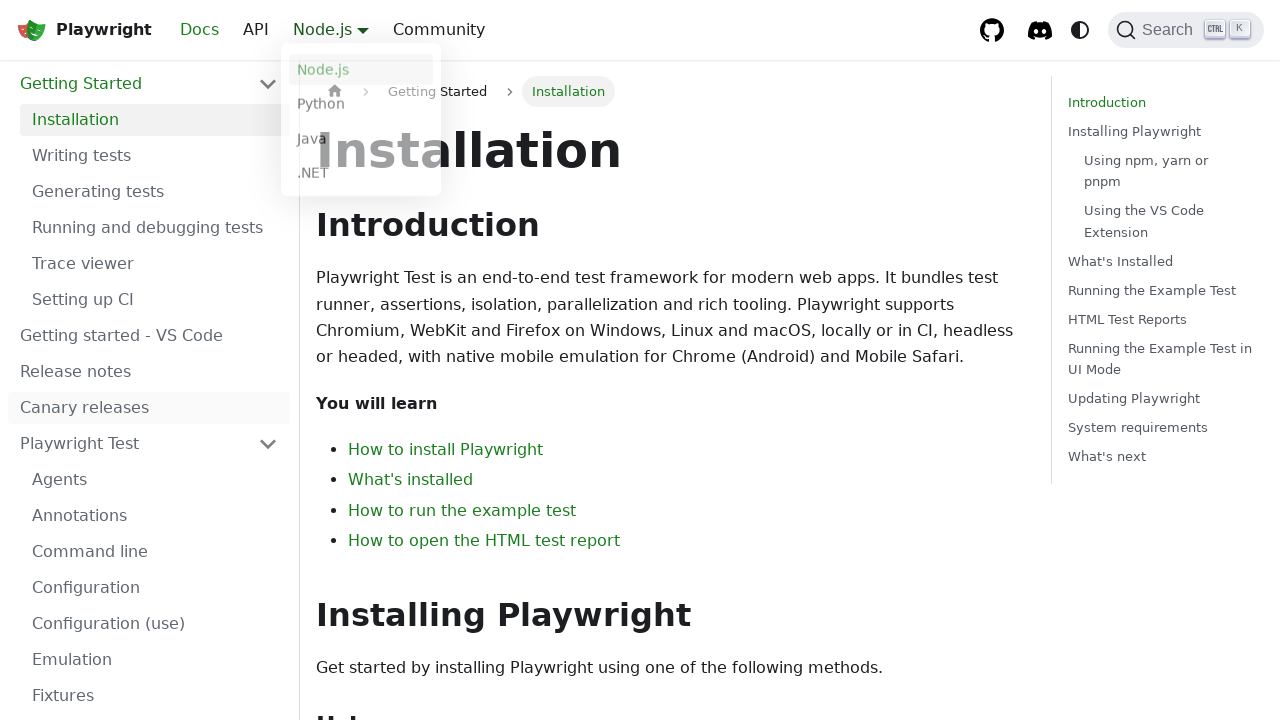

Clicked second item in dropdown menu at (361, 108) on xpath=//*[@class='dropdown__menu']//li >> nth=1
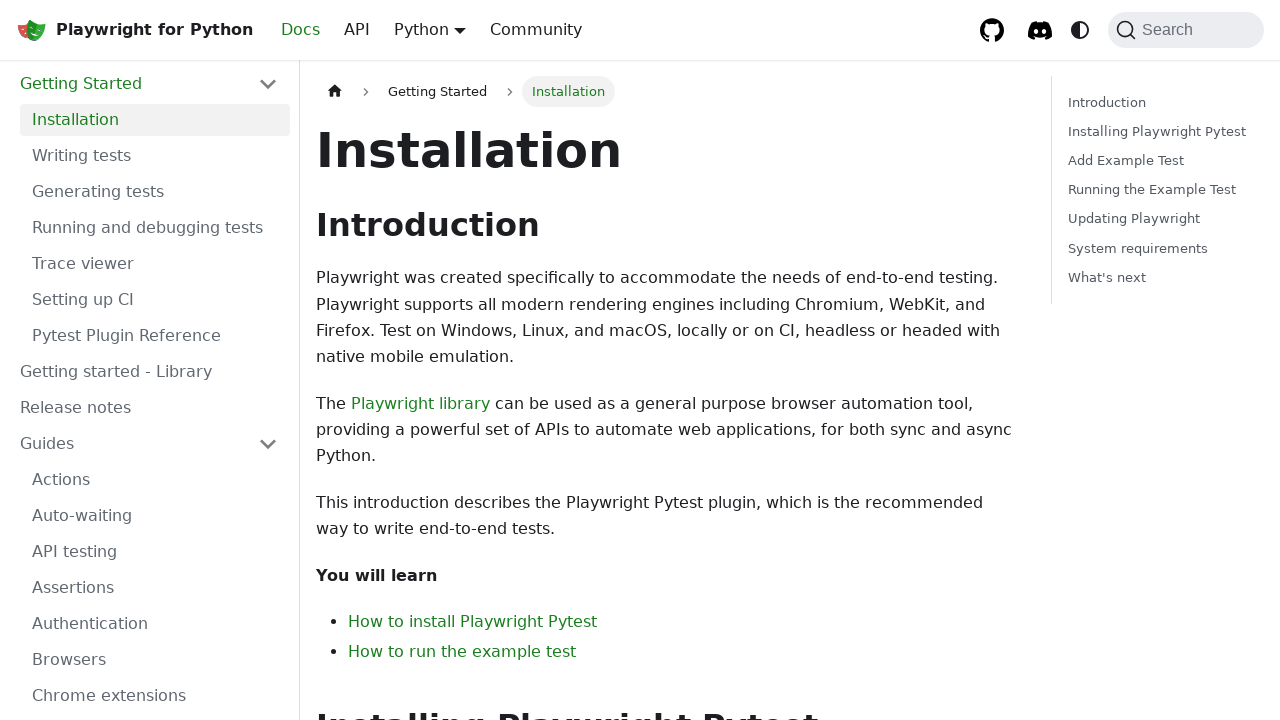

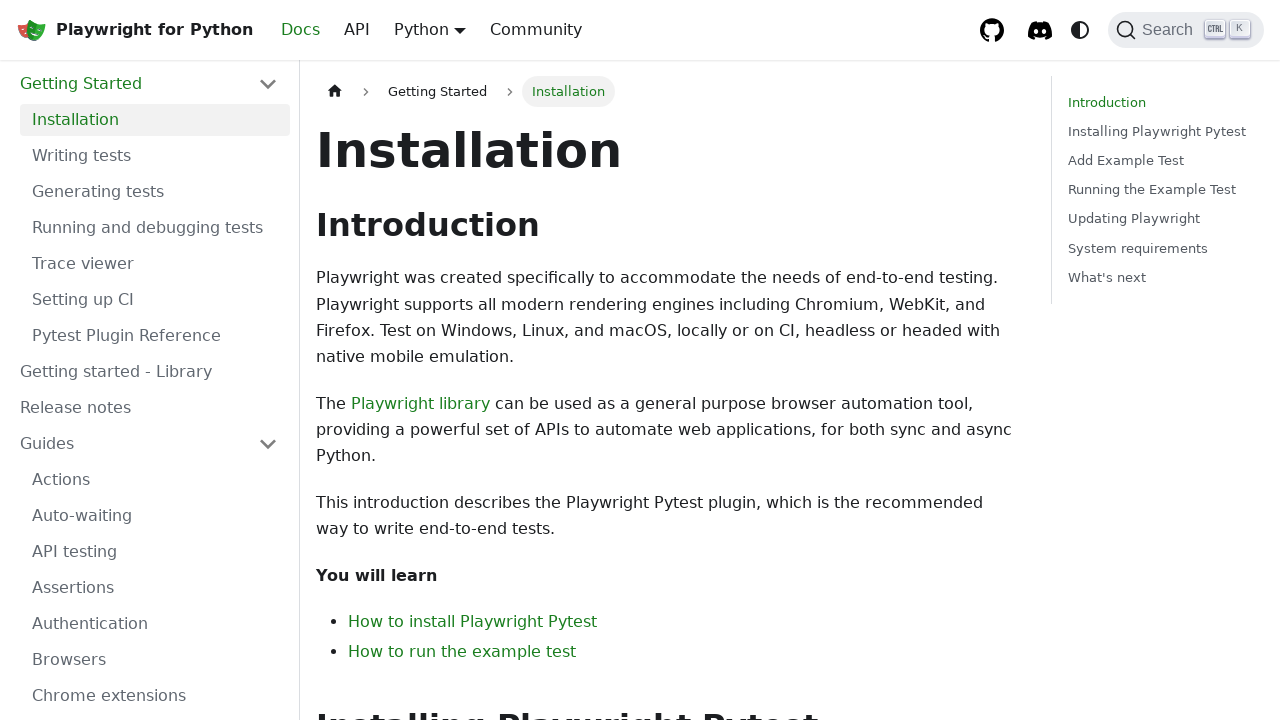